Tests marking a todo item as completed by clicking the toggle checkbox

Starting URL: https://demo.playwright.dev/todomvc

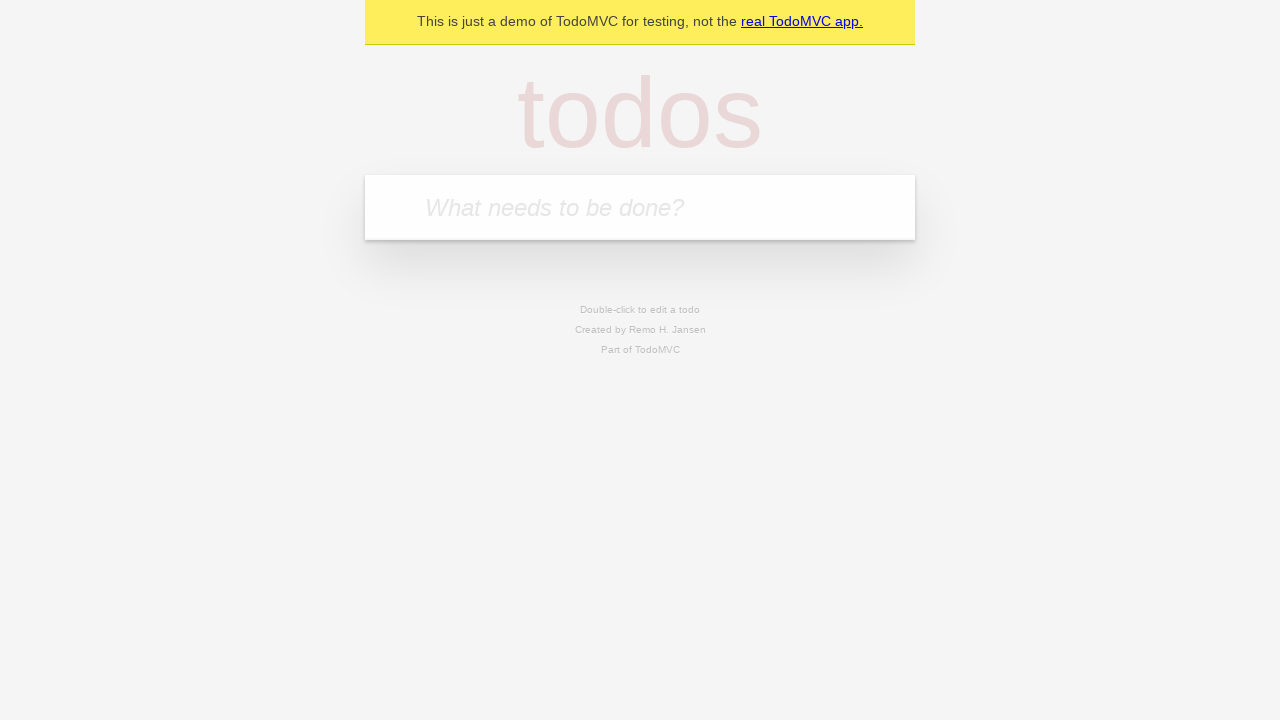

Filled new todo input with 'Complete Todo Item' on .new-todo
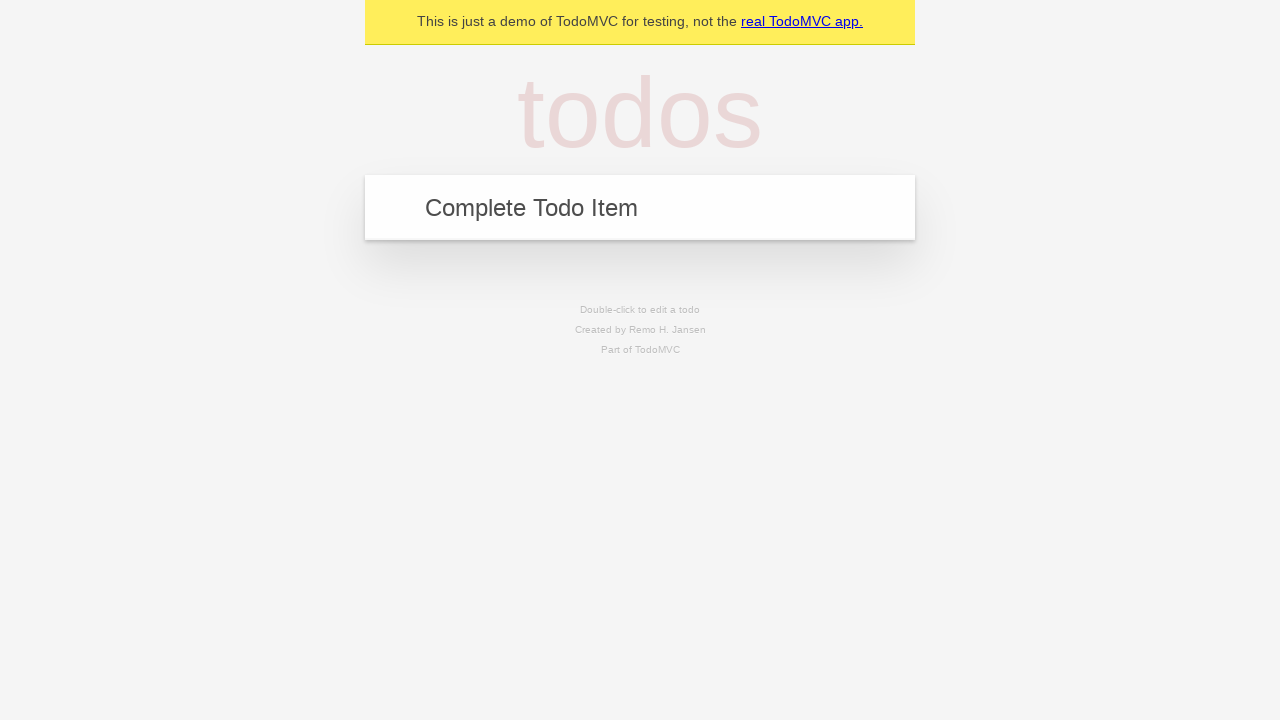

Pressed Enter to create the todo item on .new-todo
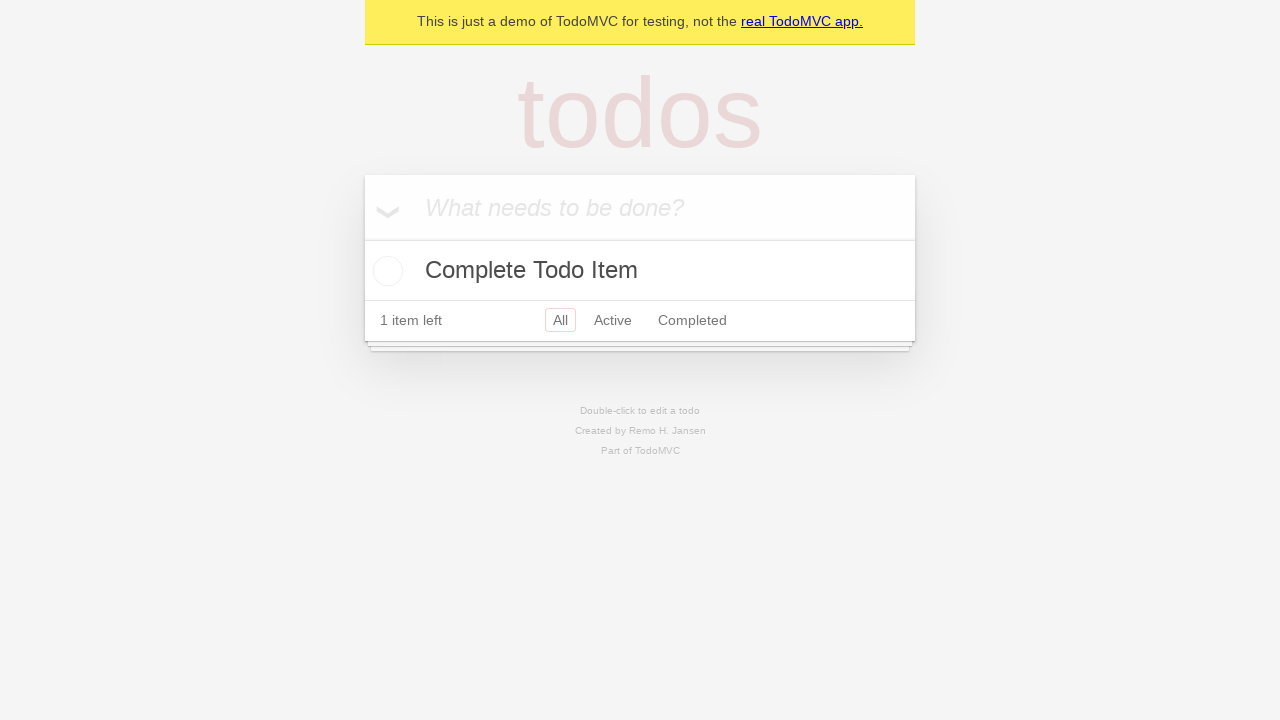

Clicked toggle checkbox to mark todo as completed at (385, 271) on .todo-list li .toggle
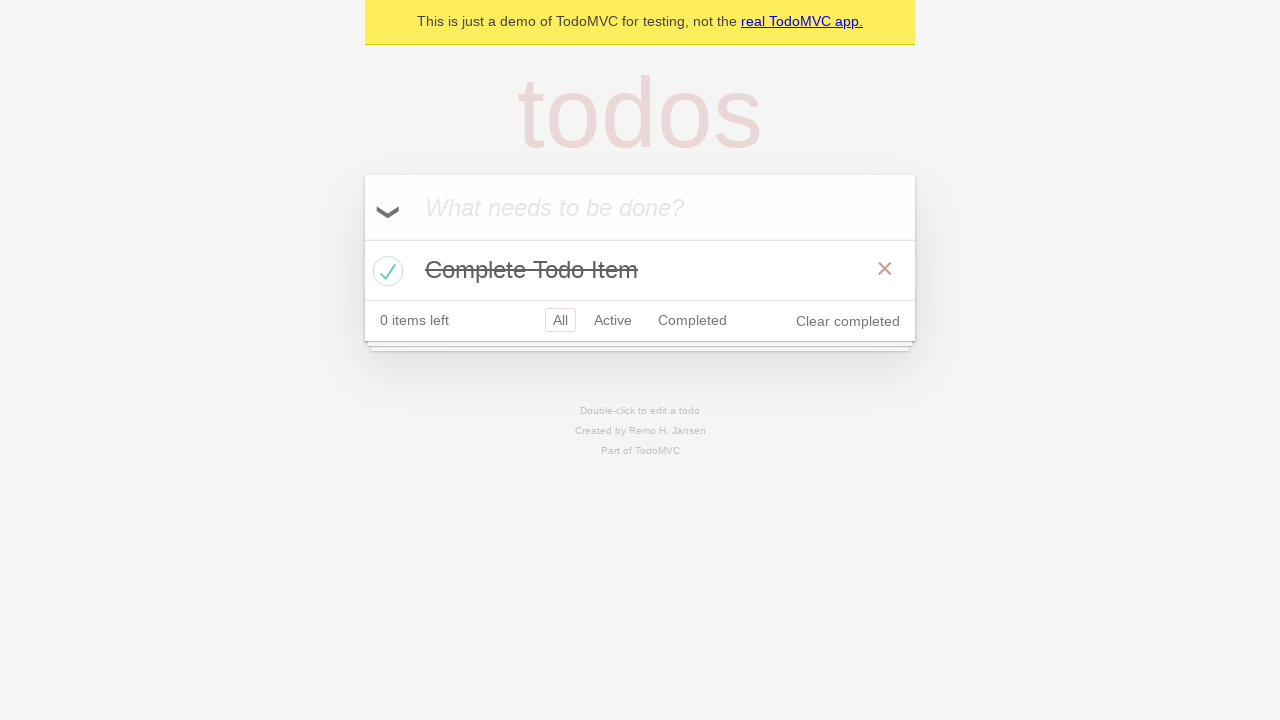

Verified todo item is marked as completed
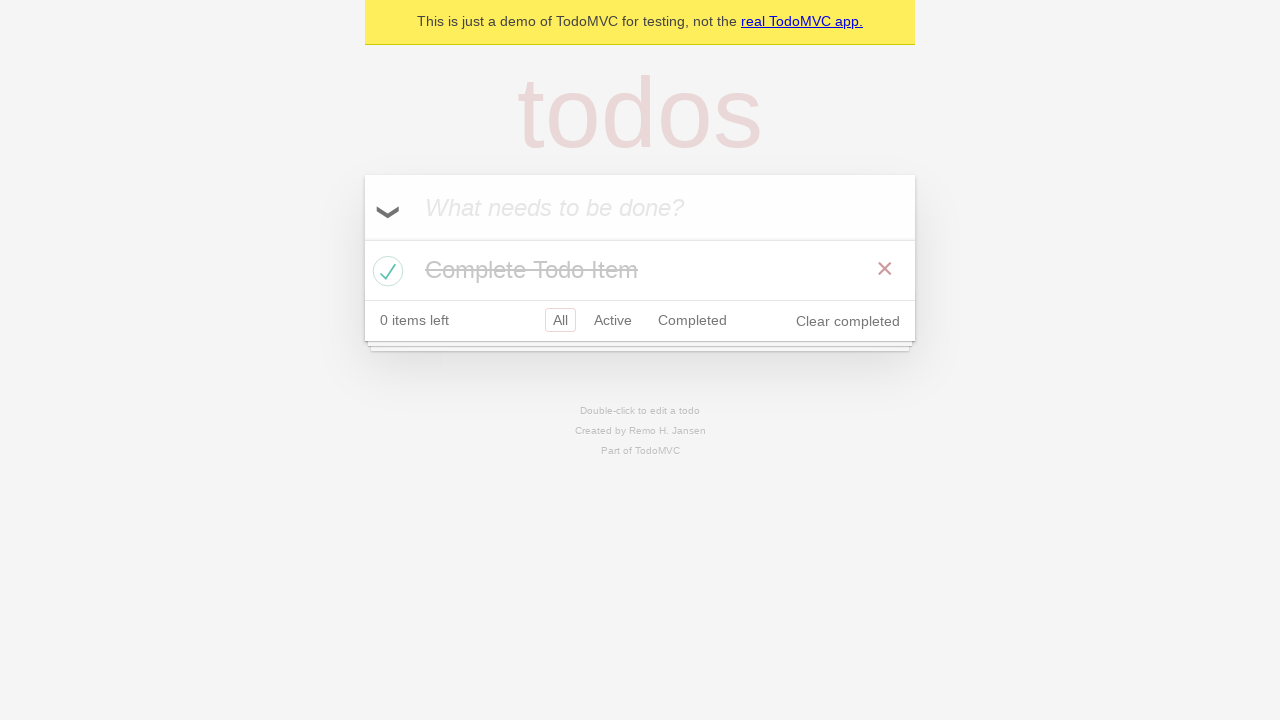

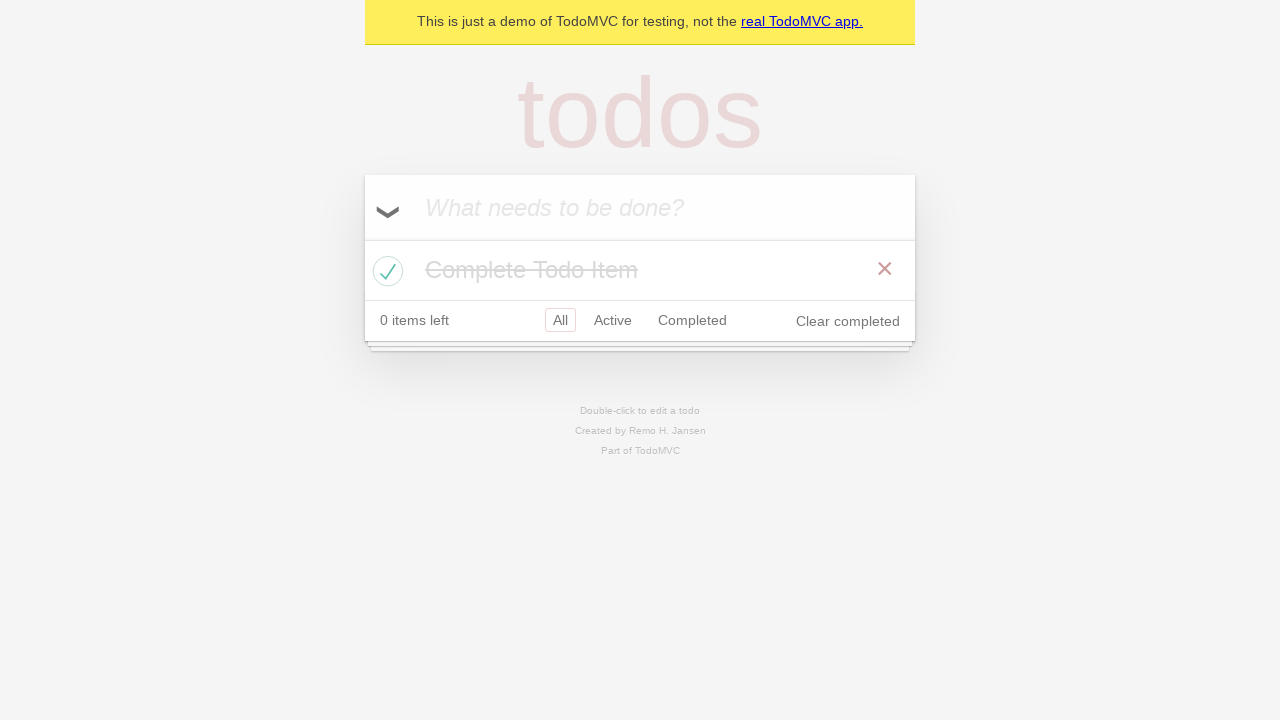